Solves a math problem by extracting a value from an element attribute, calculating the result, and submitting a form with checkbox and radio button selections

Starting URL: http://suninjuly.github.io/get_attribute.html

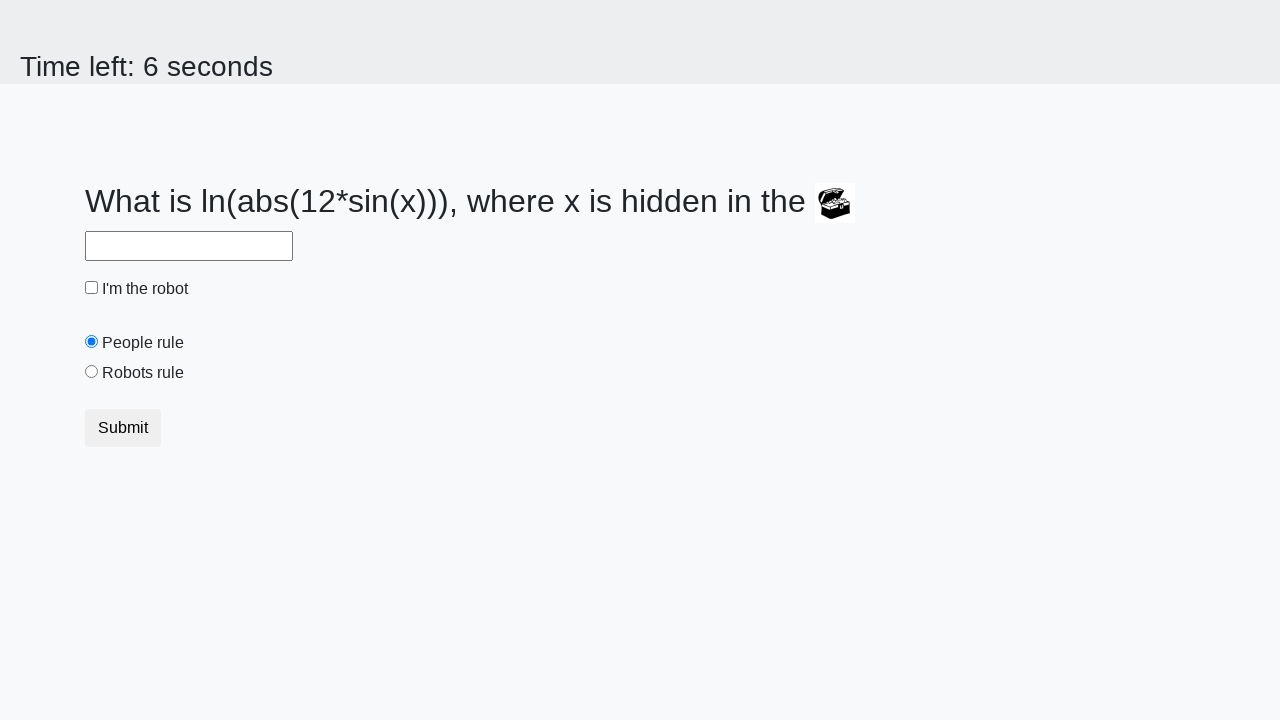

Extracted valuex attribute from treasure element
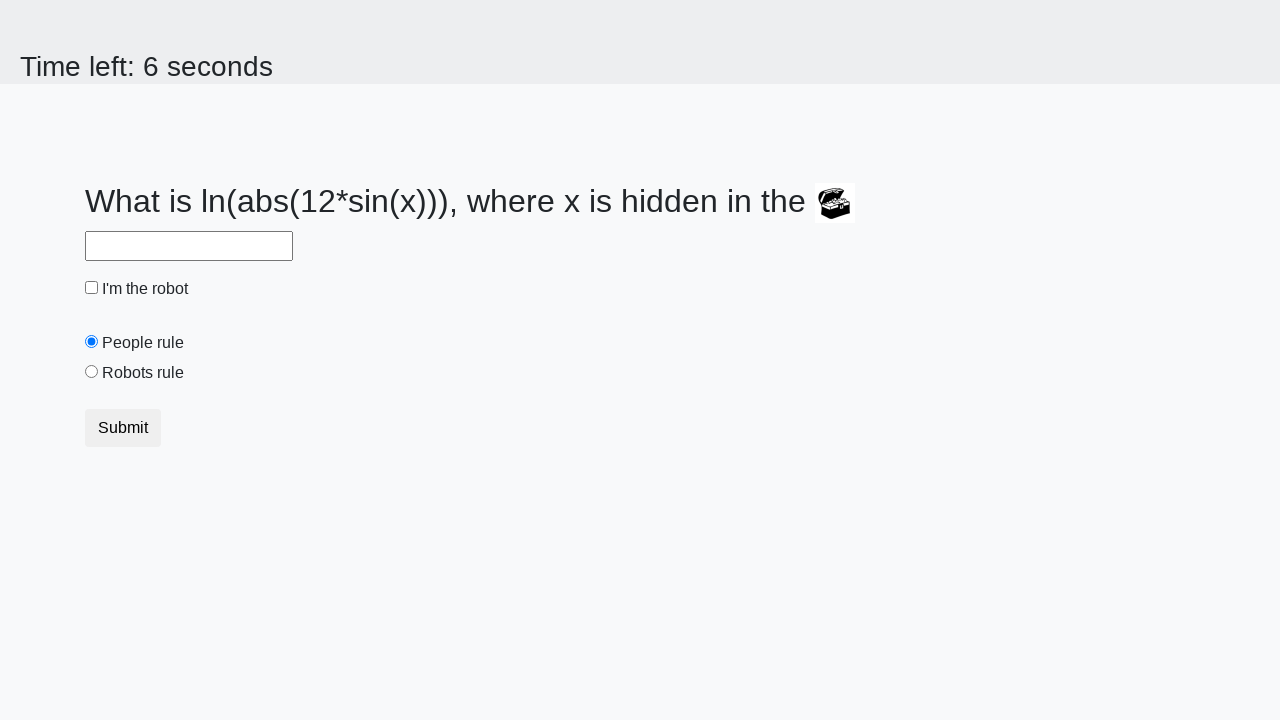

Calculated formula result using logarithm of sine function
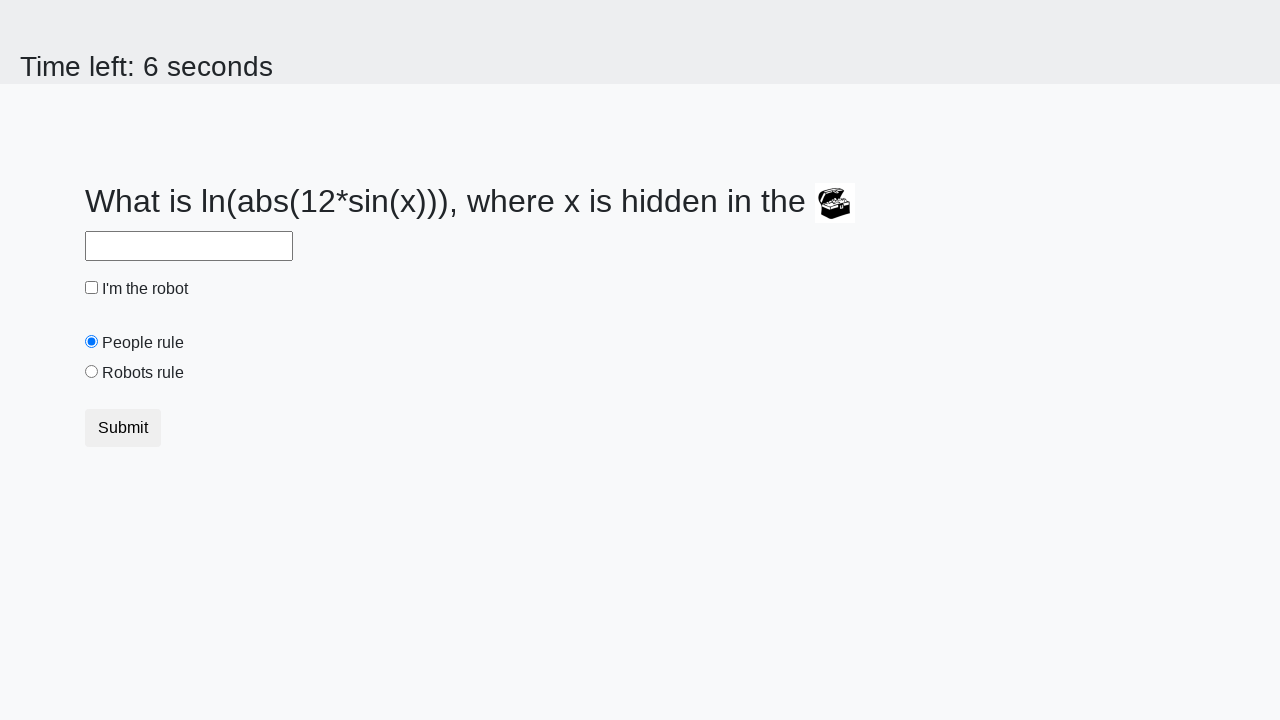

Filled answer field with calculated value on #answer
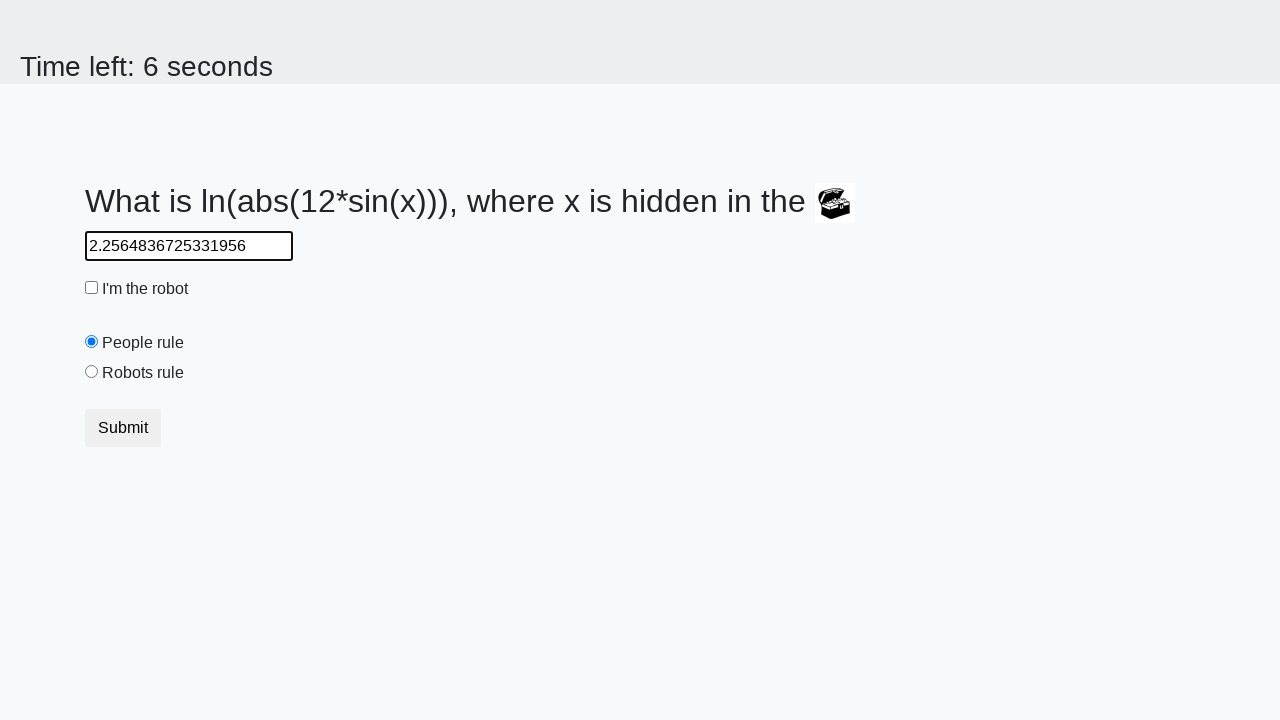

Clicked robot checkbox at (92, 288) on #robotCheckbox
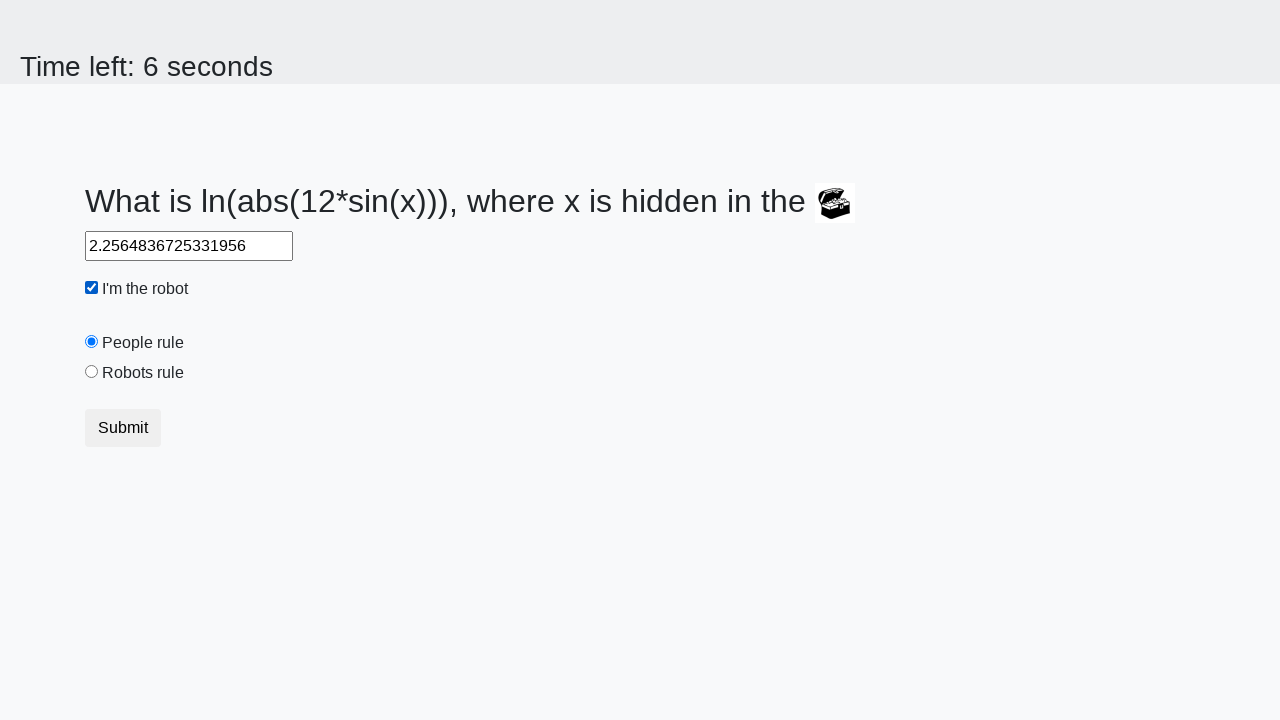

Selected robots rule radio button at (92, 372) on #robotsRule
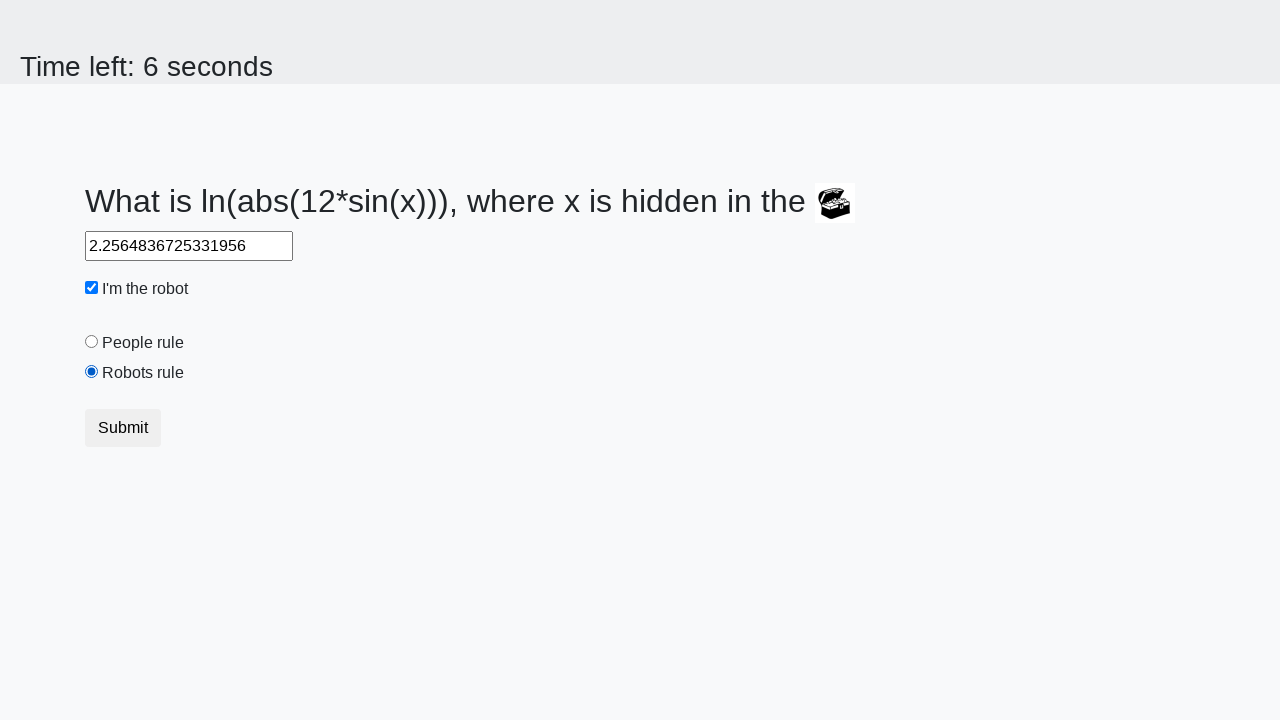

Clicked submit button at (123, 428) on button.btn
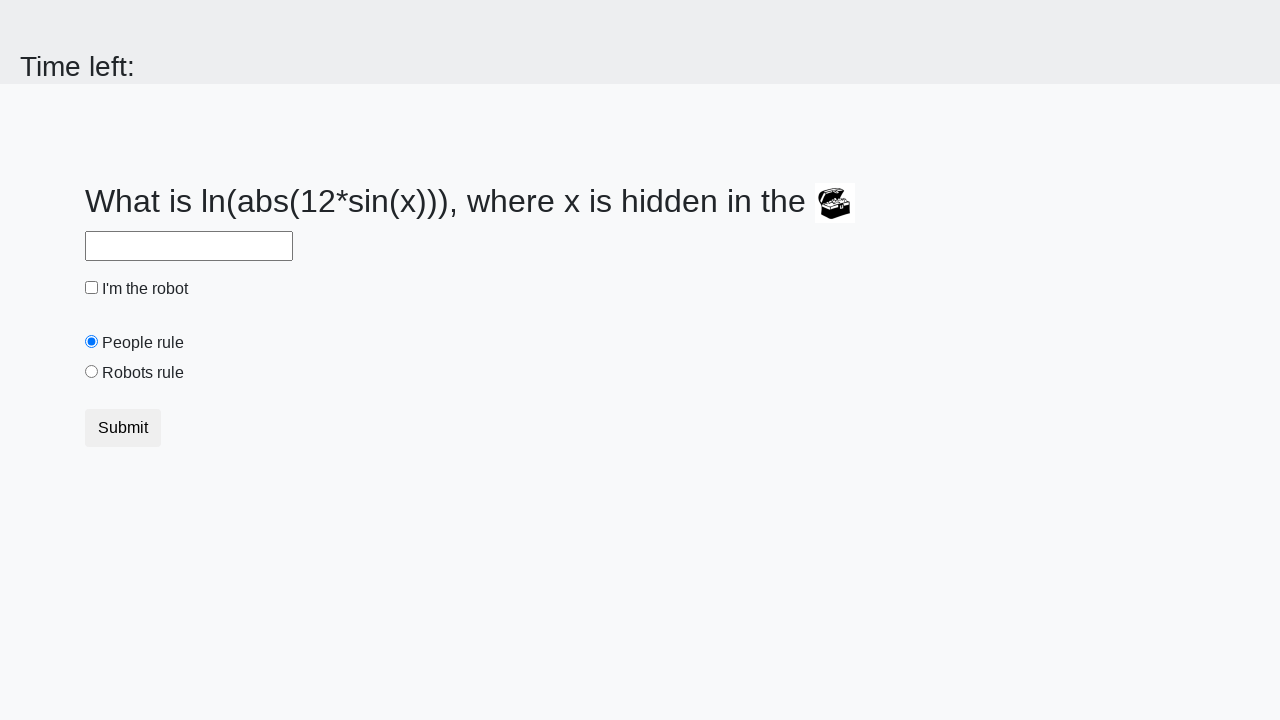

Waited for page to process form submission
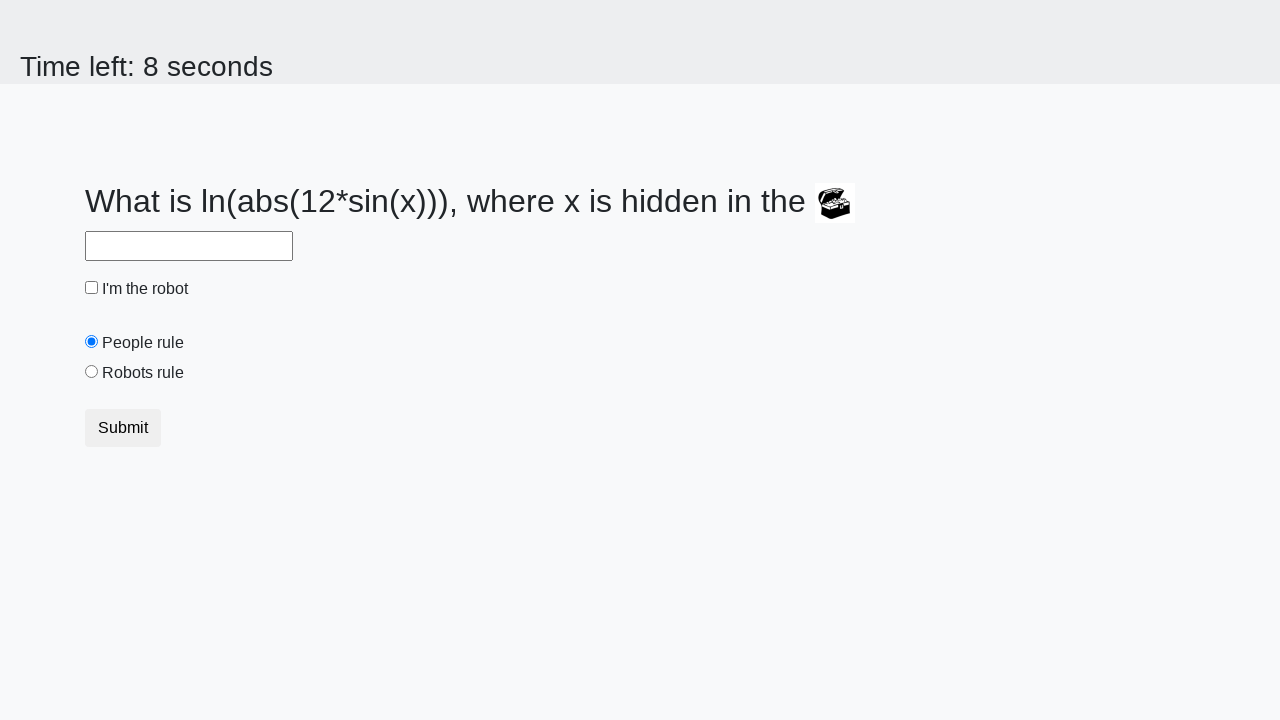

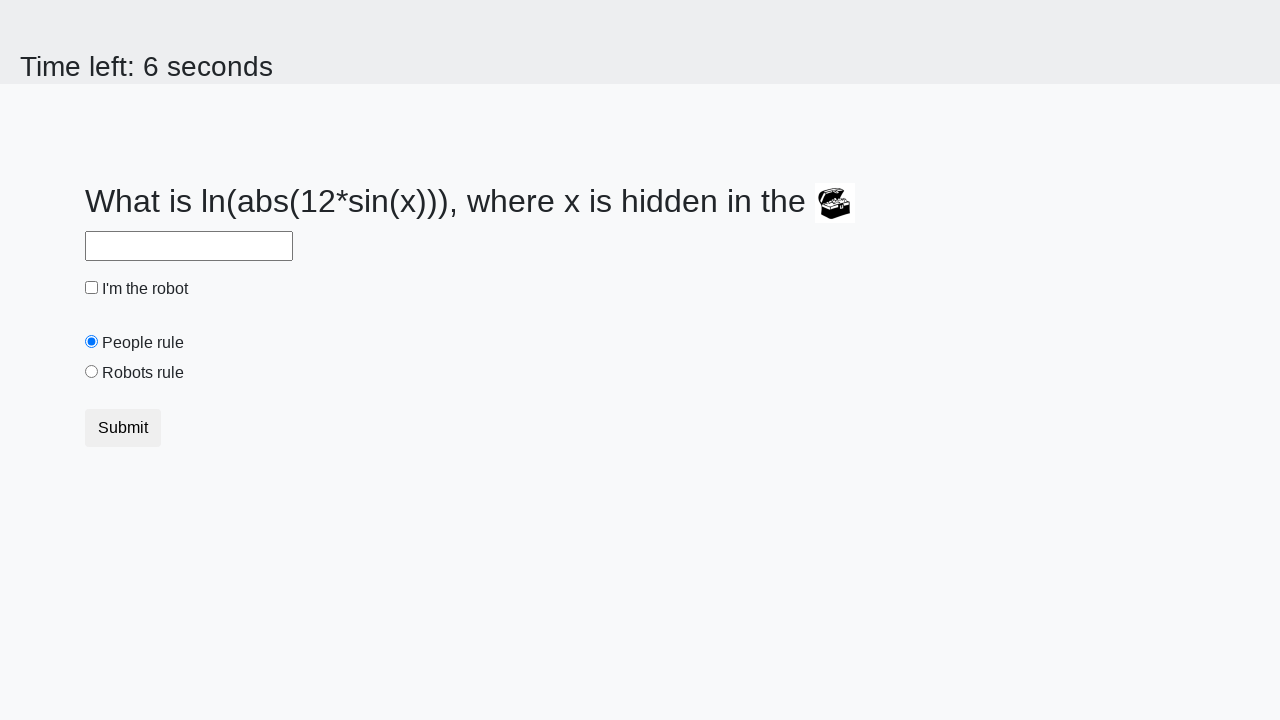